Tests clicking the Medium social link in the footer, scrolling to it and opening it in a new tab

Starting URL: https://openweathermap.org/

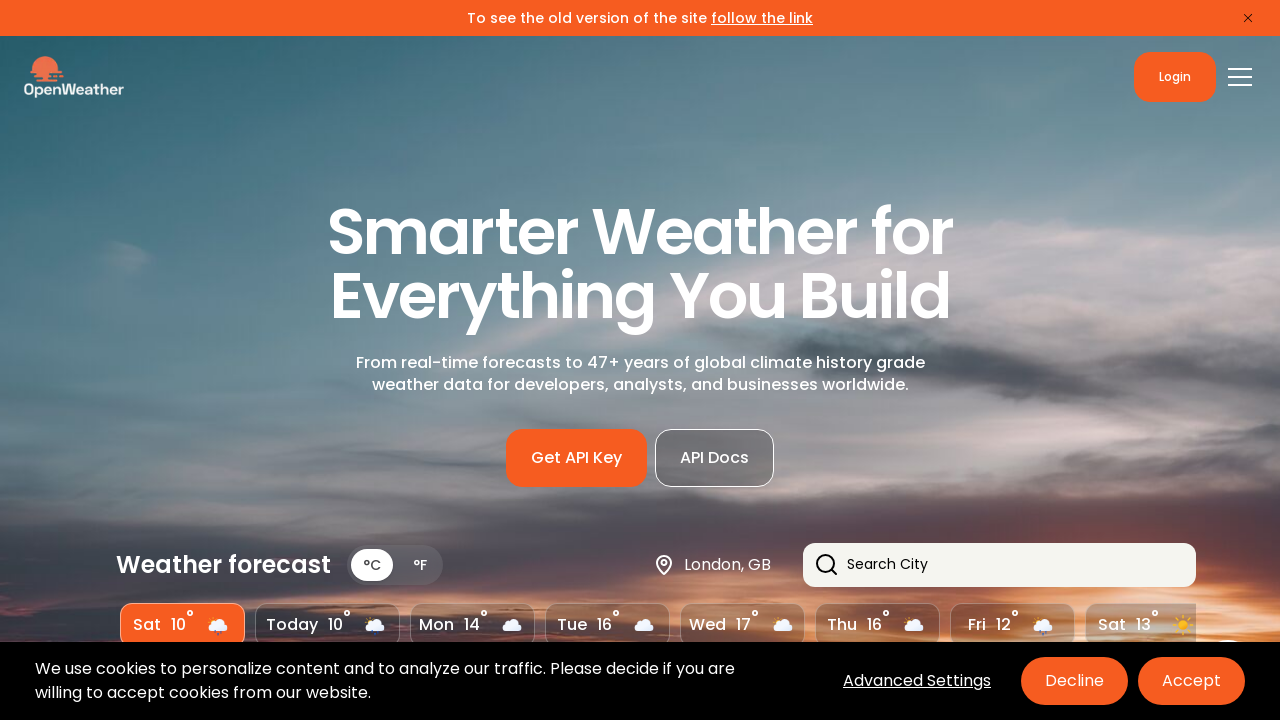

Scrolled to Medium social link in footer
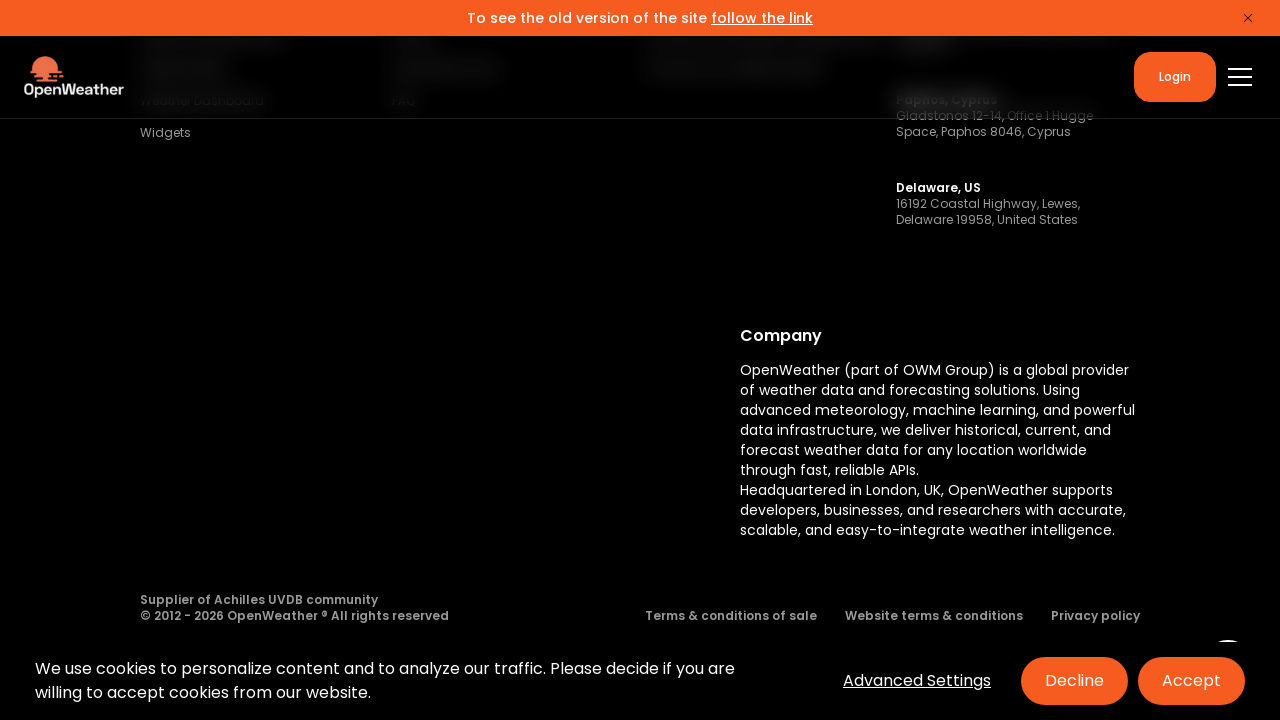

Clicked Medium social link, new tab opened at (378, 362) on a[href="https://medium.com/@openweathermap"]
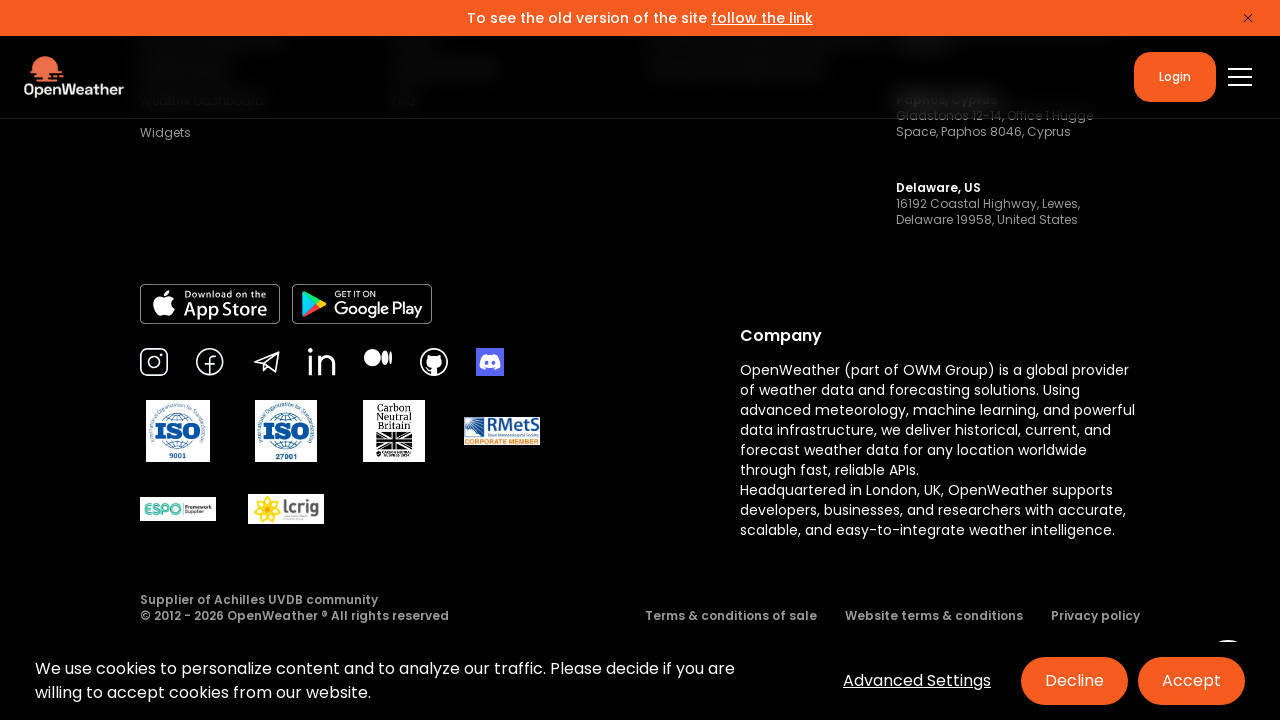

Switched to new tab and waited for Medium page to load
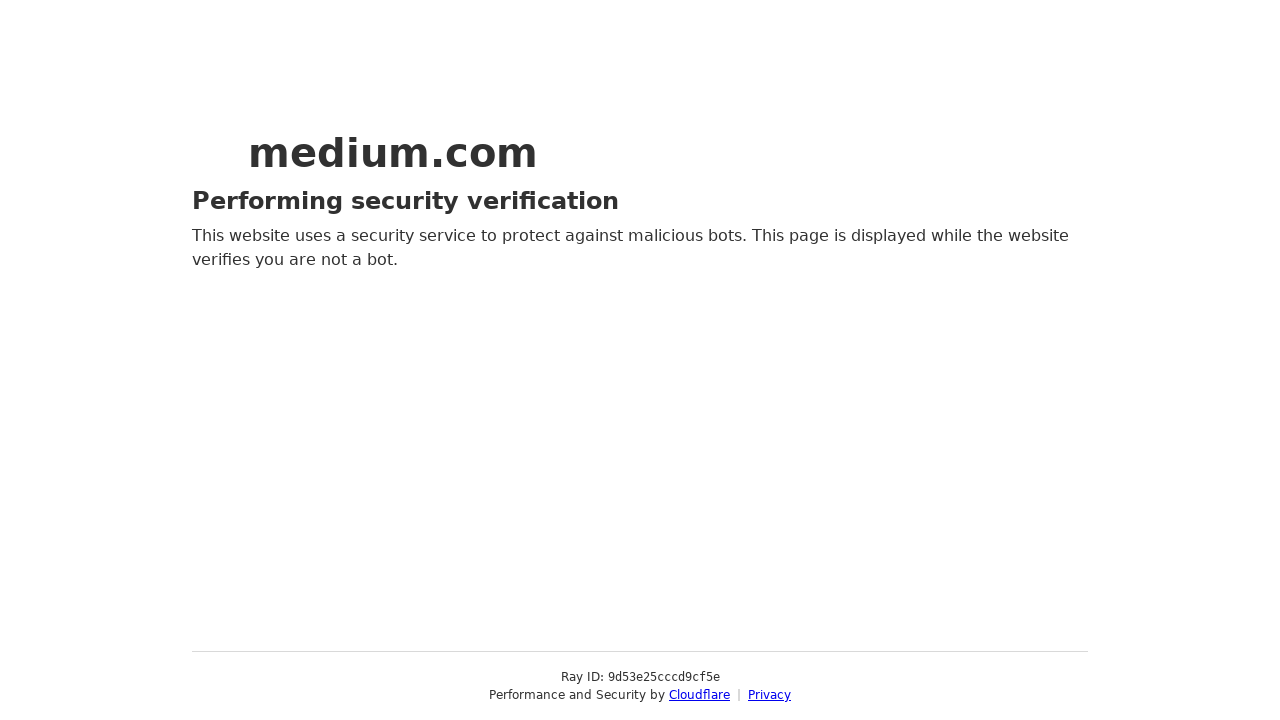

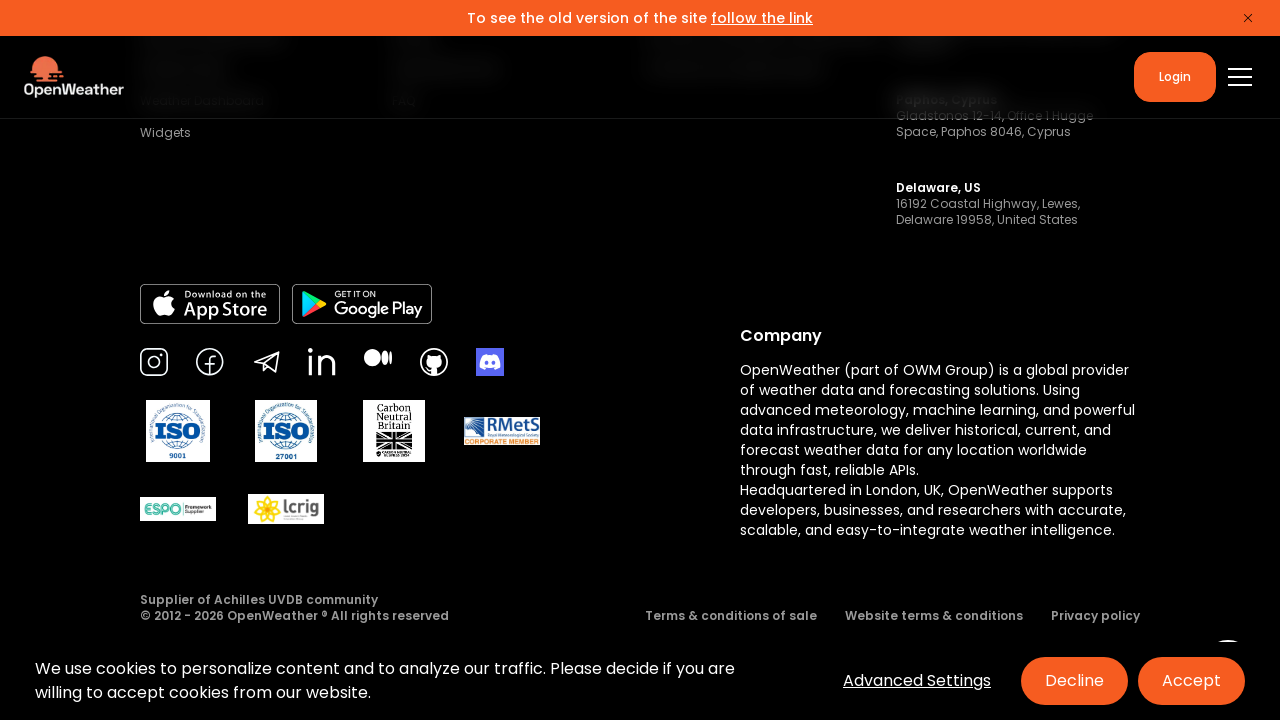